Tests JavaScript prompt dialog functionality by clicking a button to trigger a prompt, entering text into the prompt, and accepting it.

Starting URL: https://the-internet.herokuapp.com/javascript_alerts

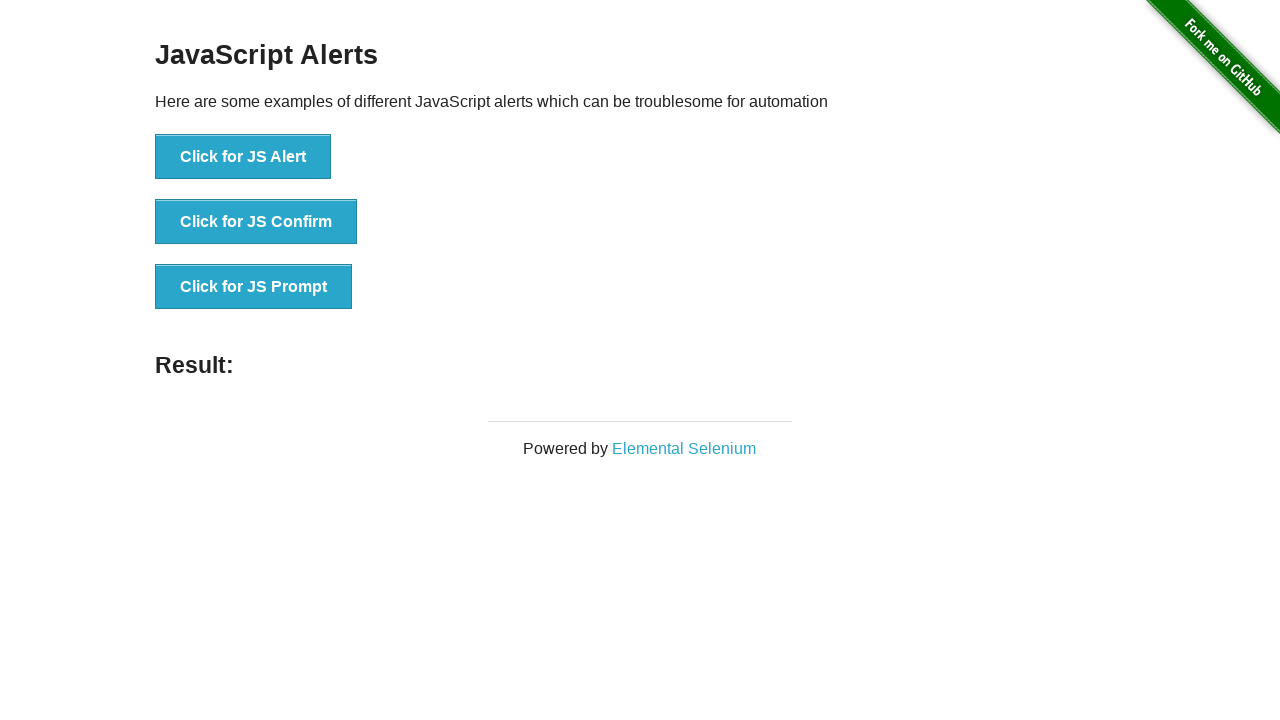

Set up dialog handler to accept prompts with 'Ganesh'
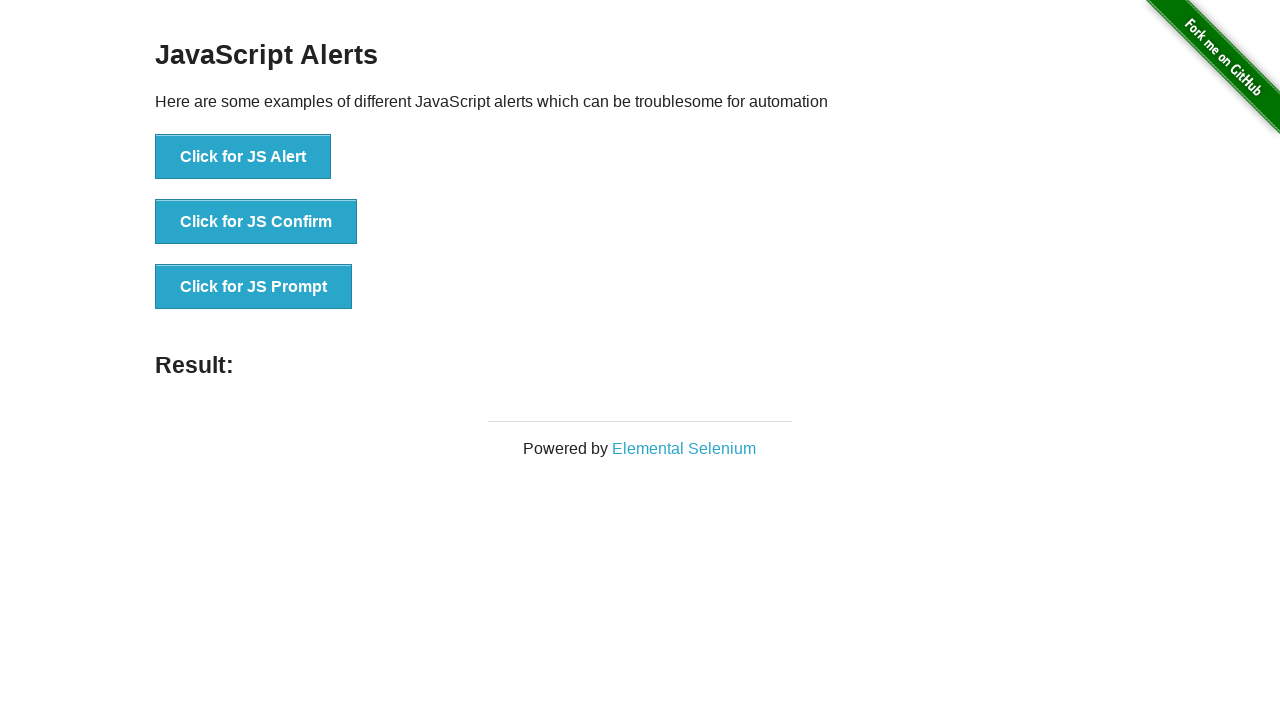

Clicked button to trigger JavaScript prompt dialog at (254, 287) on xpath=//button[contains(text(),'Click for JS Prompt')]
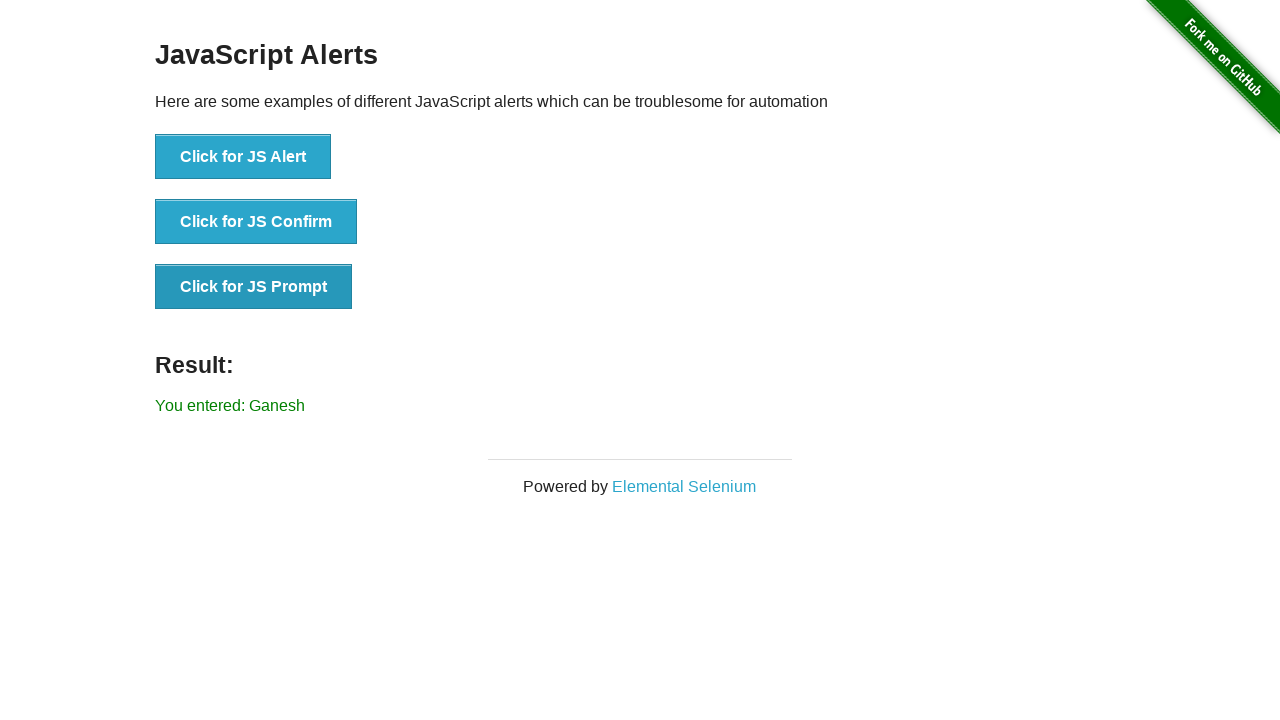

Result message appeared after accepting prompt with 'Ganesh'
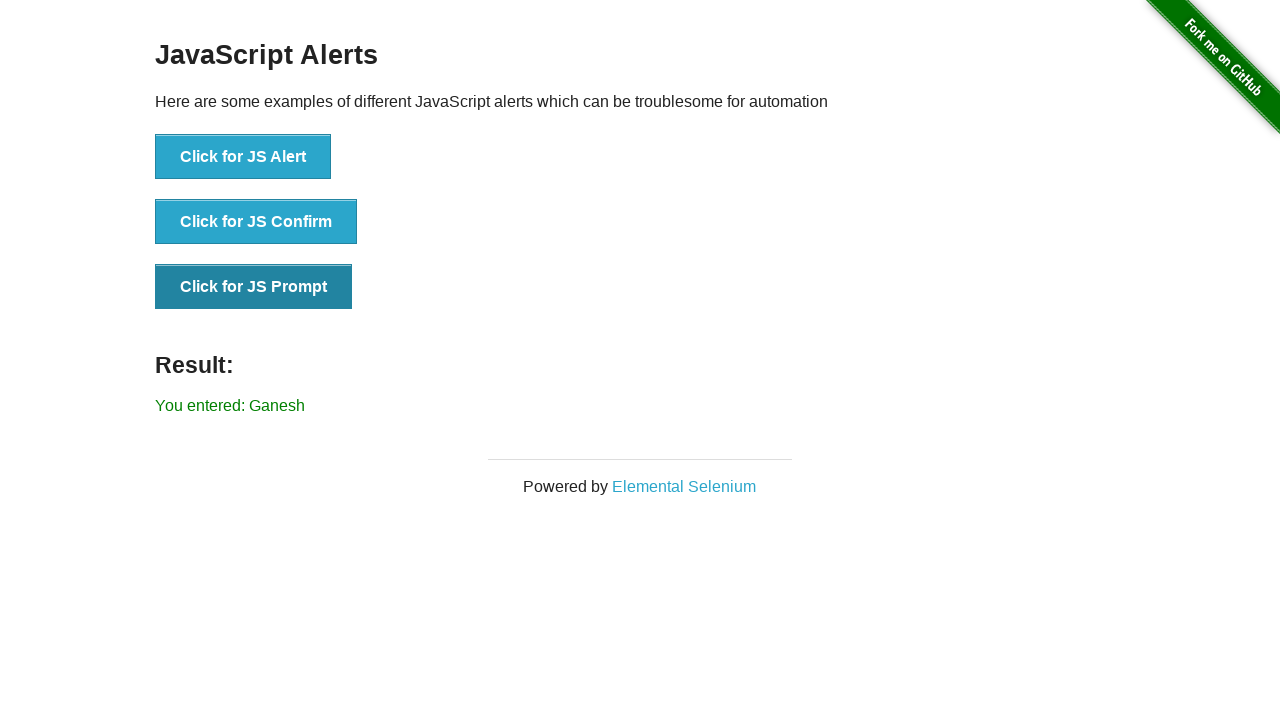

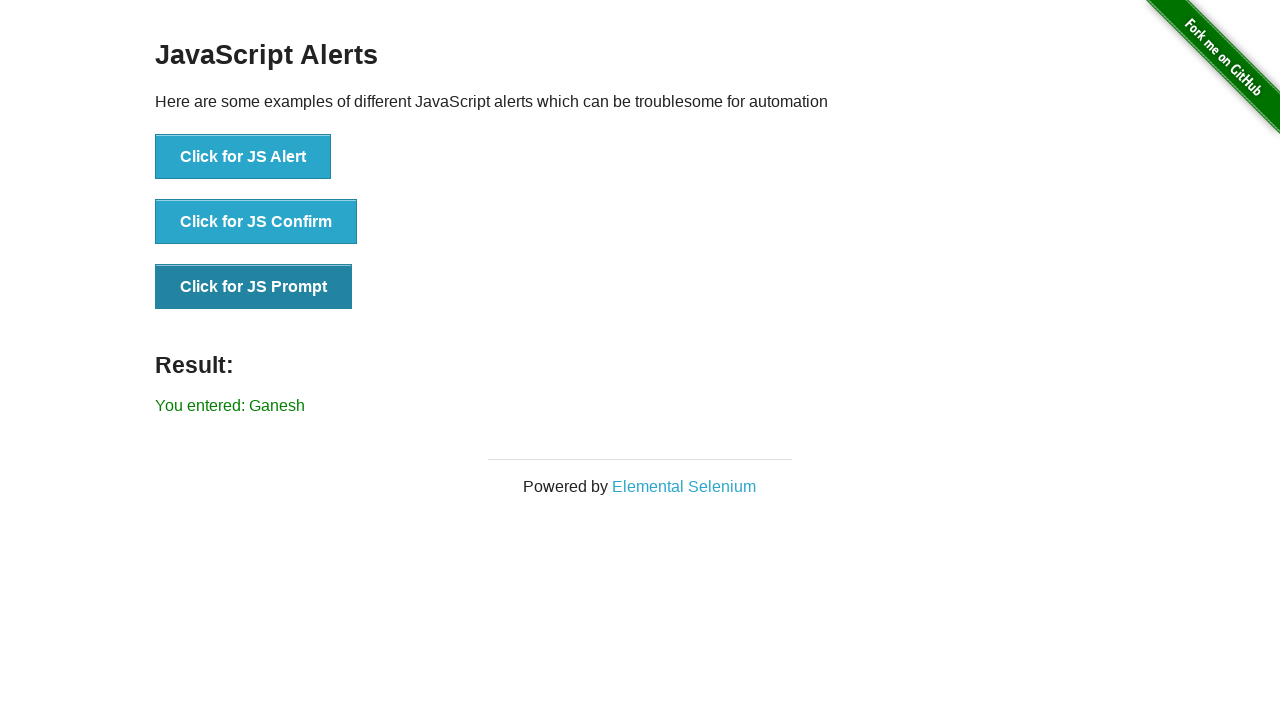